Navigates to W3Schools Spaces page, hovers over the HTML link, and clicks it

Starting URL: https://www.w3schools.com/spaces/index.php

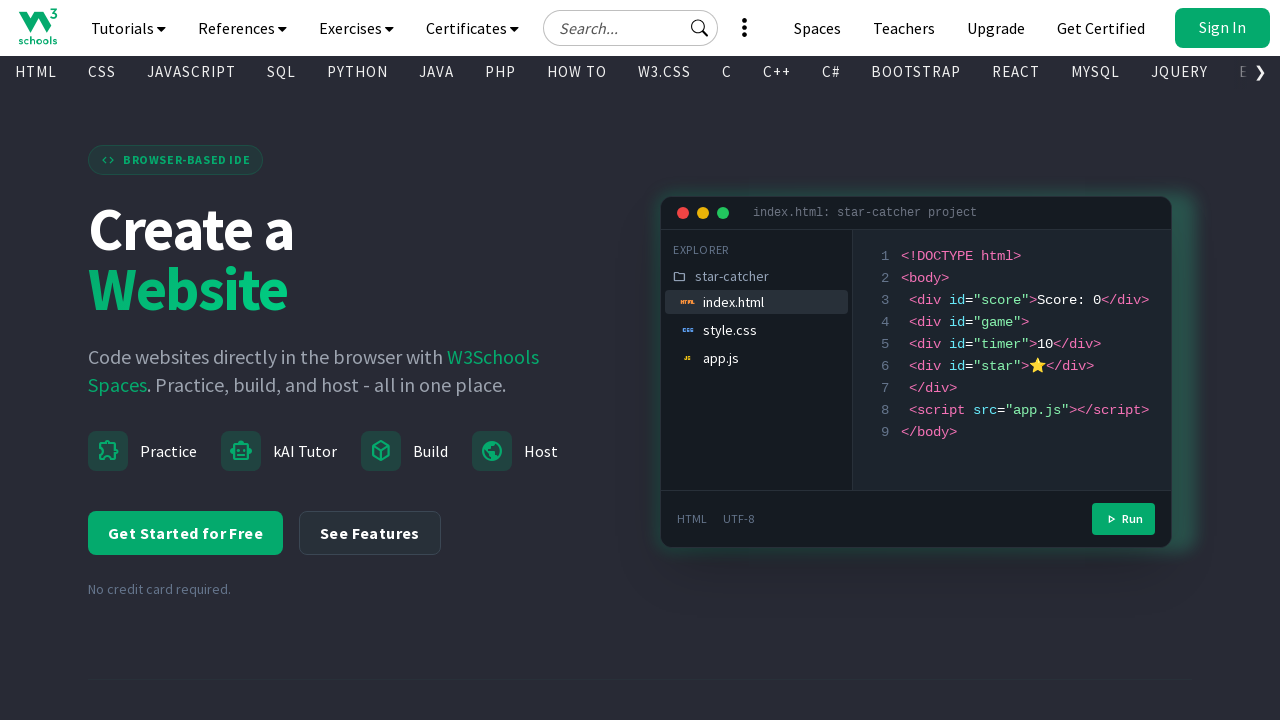

Located HTML tutorial link element
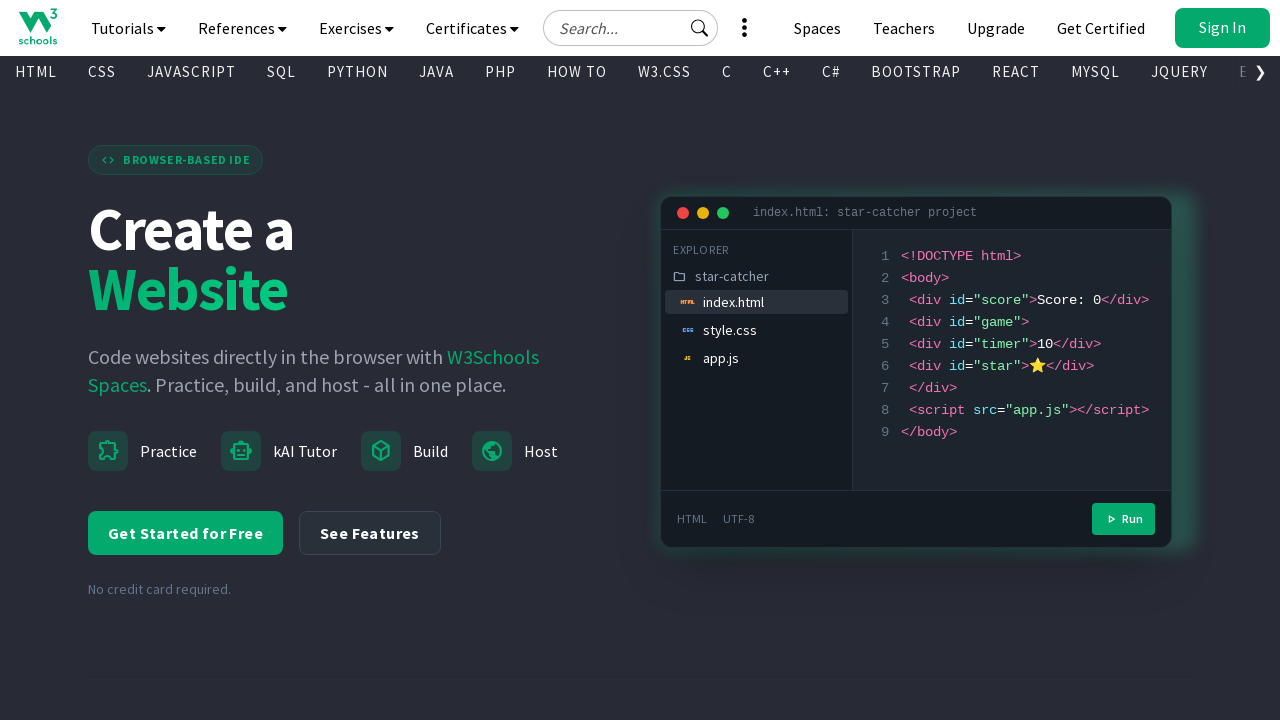

Hovered over HTML tutorial link at (36, 72) on xpath=//a[@title='HTML Tutorial'][normalize-space()='HTML']
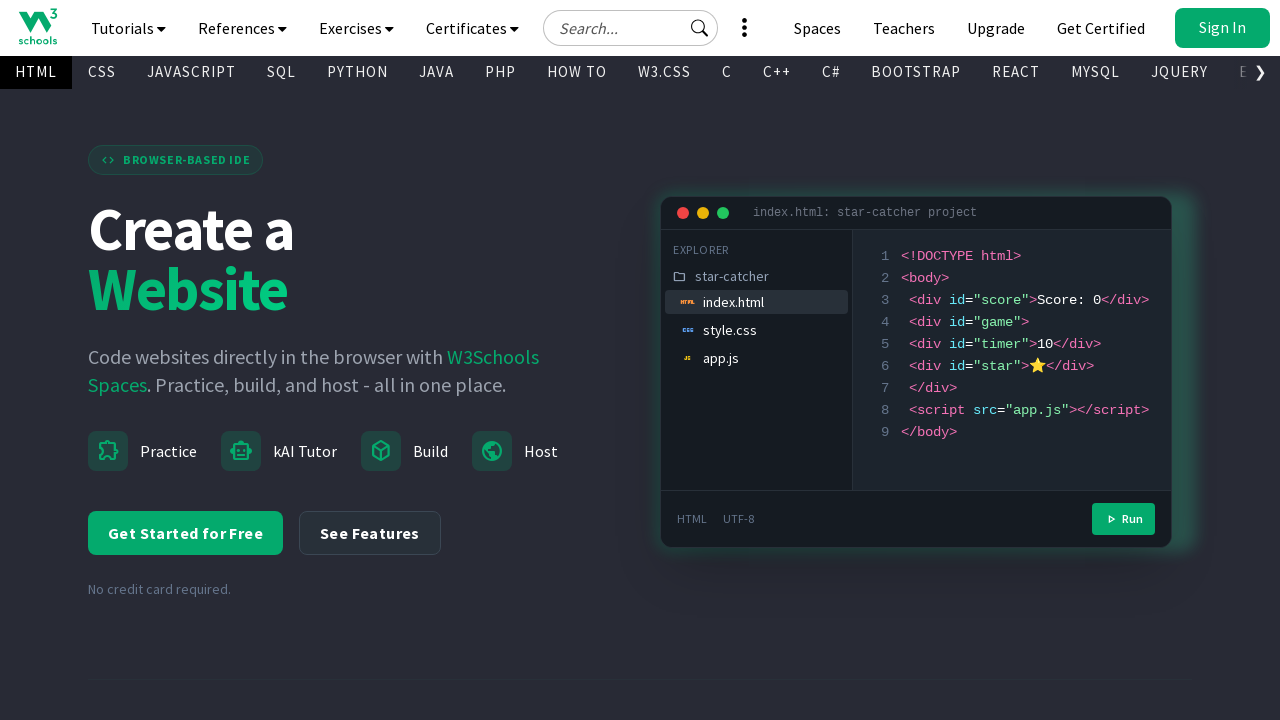

HTML tutorial link became visible
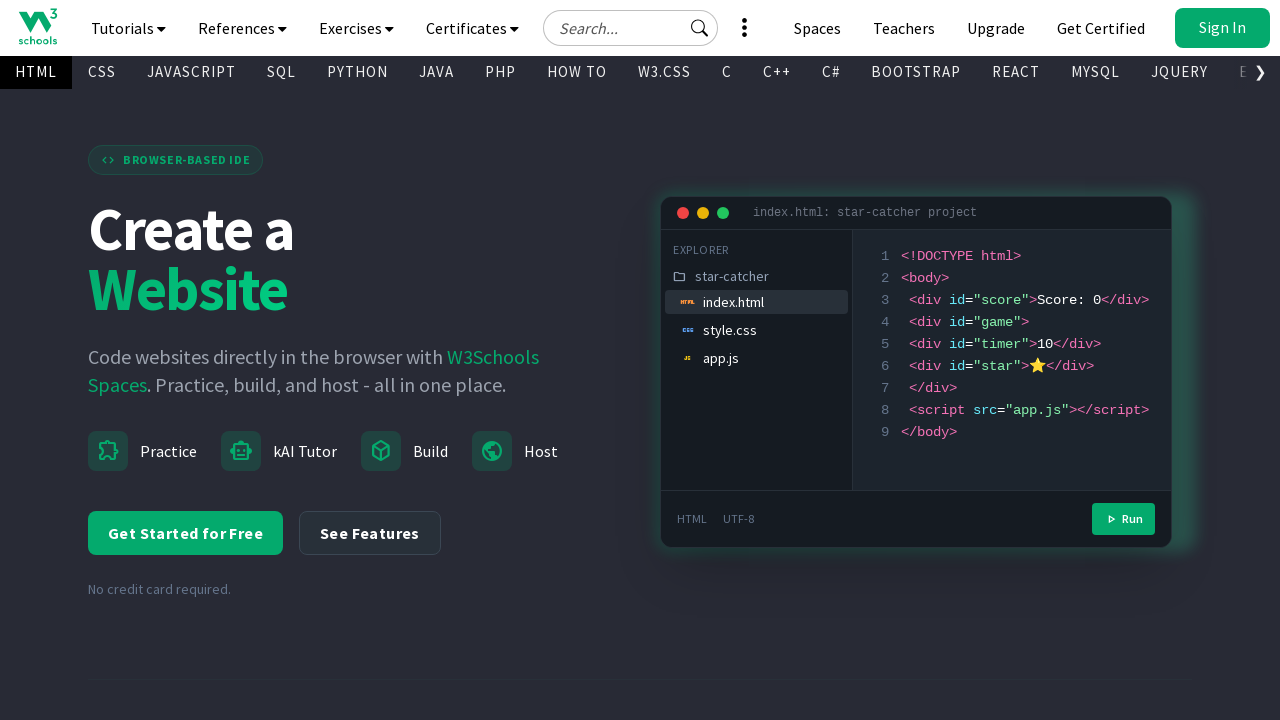

Clicked HTML tutorial link at (36, 72) on xpath=//a[@title='HTML Tutorial'][normalize-space()='HTML']
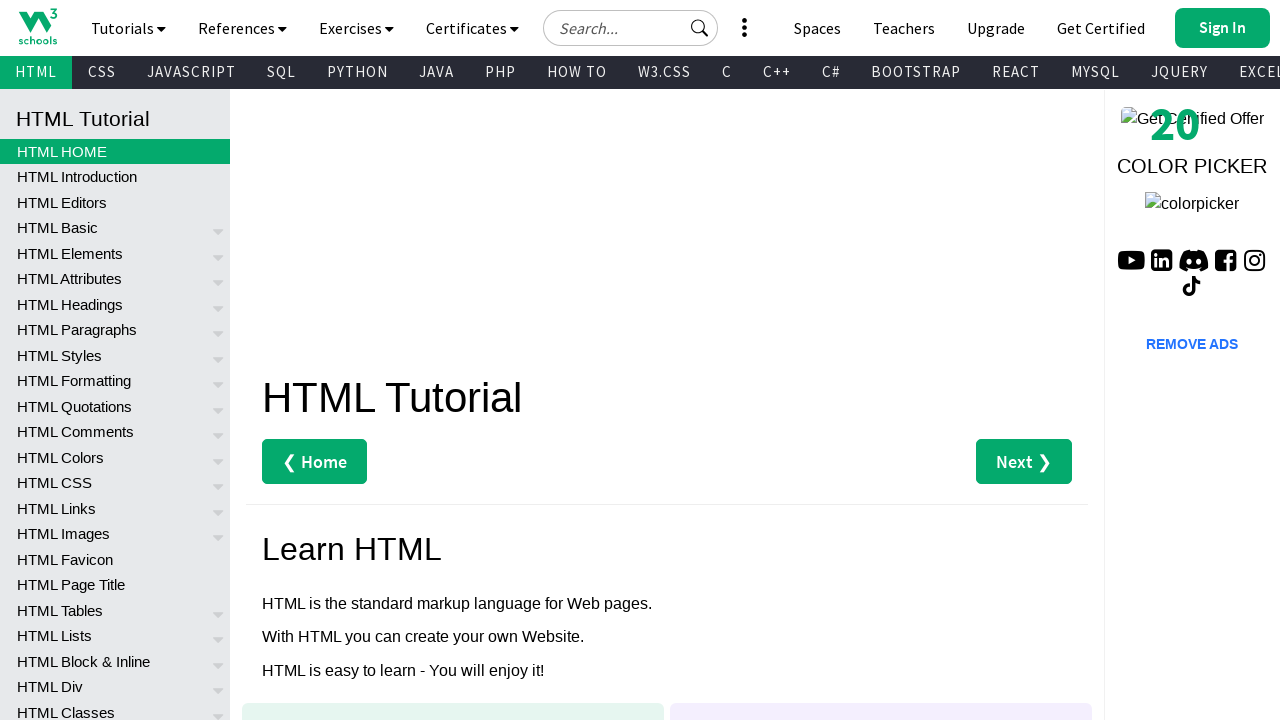

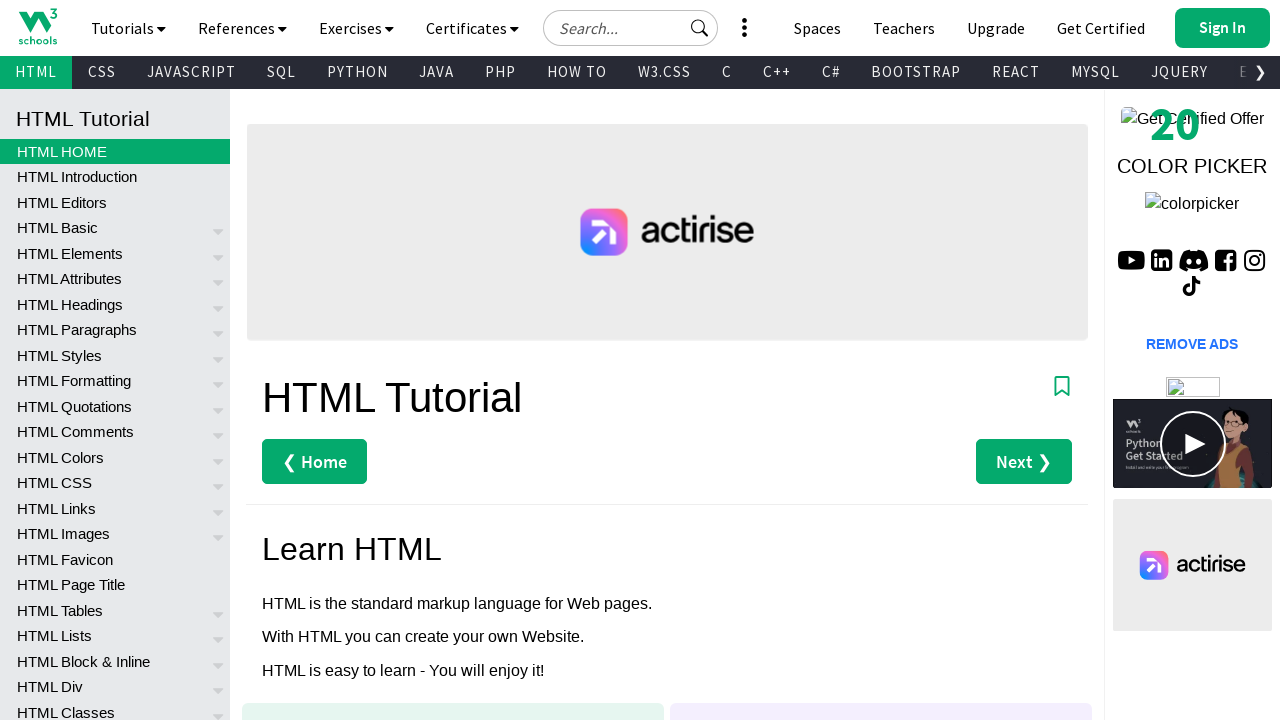